Solves a mathematical challenge by extracting a value from an image attribute, calculating a formula, and submitting the form with robot verification checkboxes

Starting URL: http://suninjuly.github.io/get_attribute.html

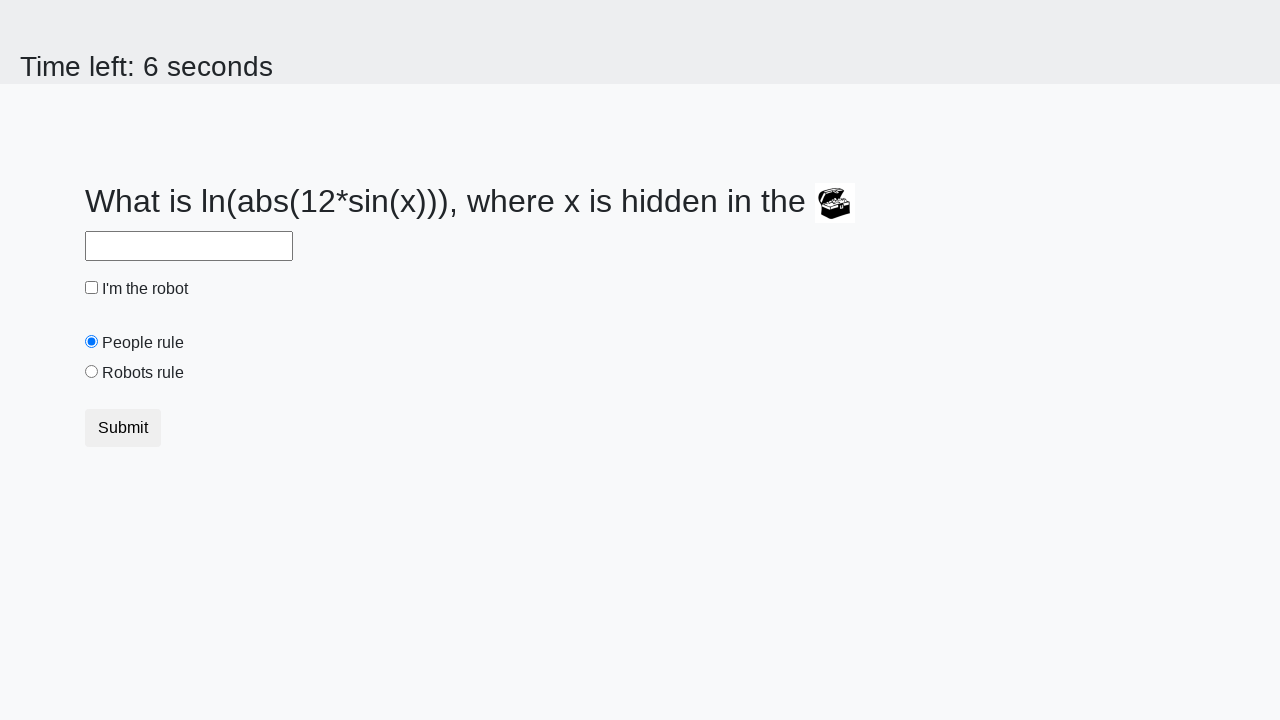

Located the first image element
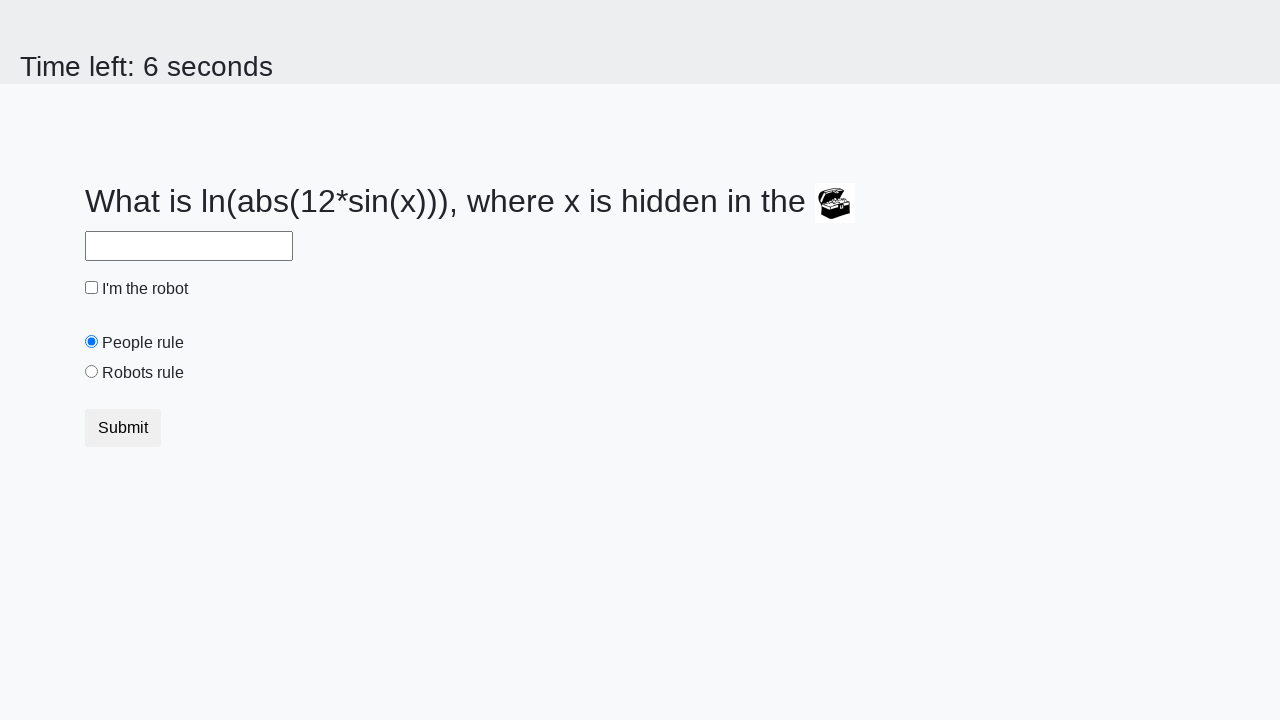

Extracted valuex attribute from image: 520
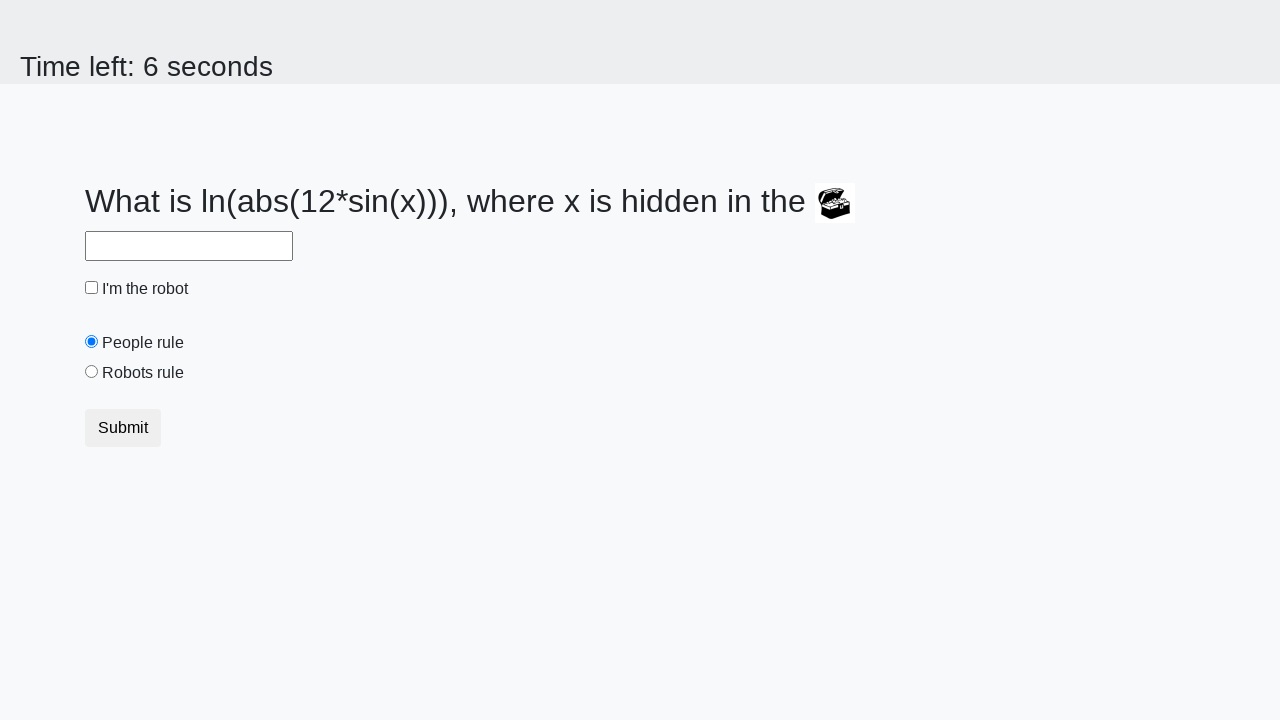

Filled answer field with calculated result: 2.4826994951256984 on #answer
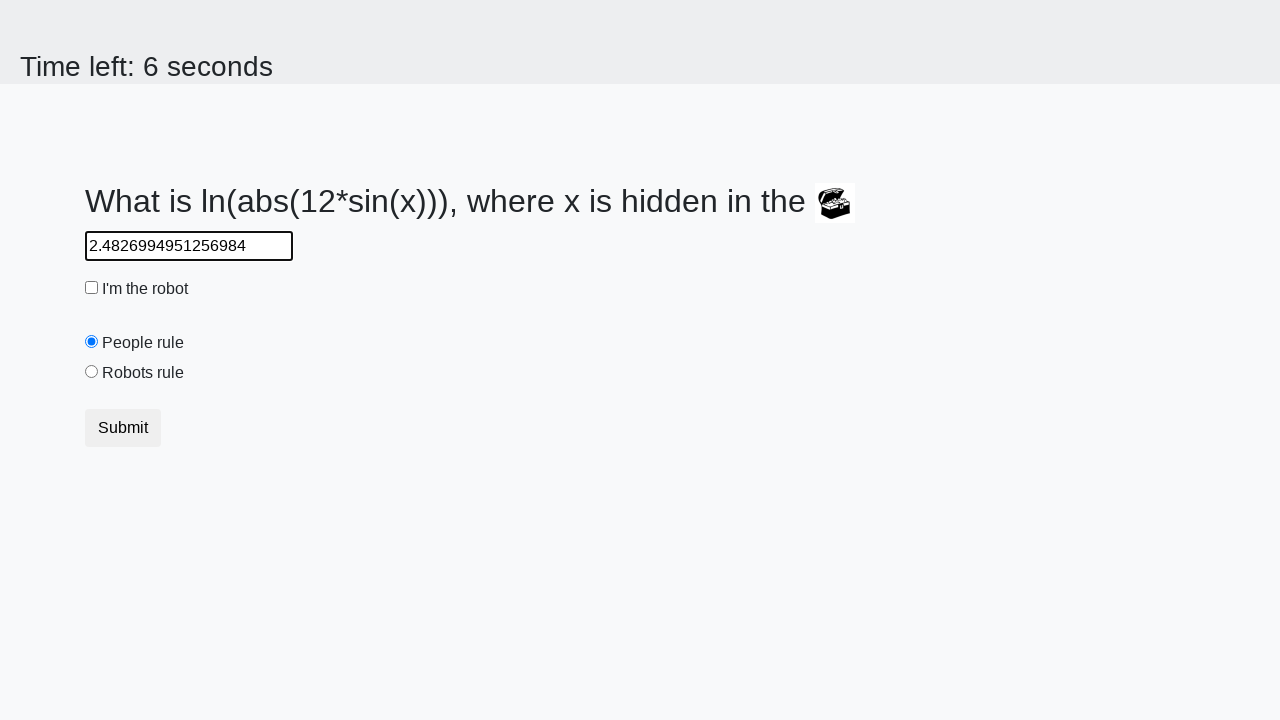

Clicked robot checkbox at (92, 288) on .check-input#robotCheckbox
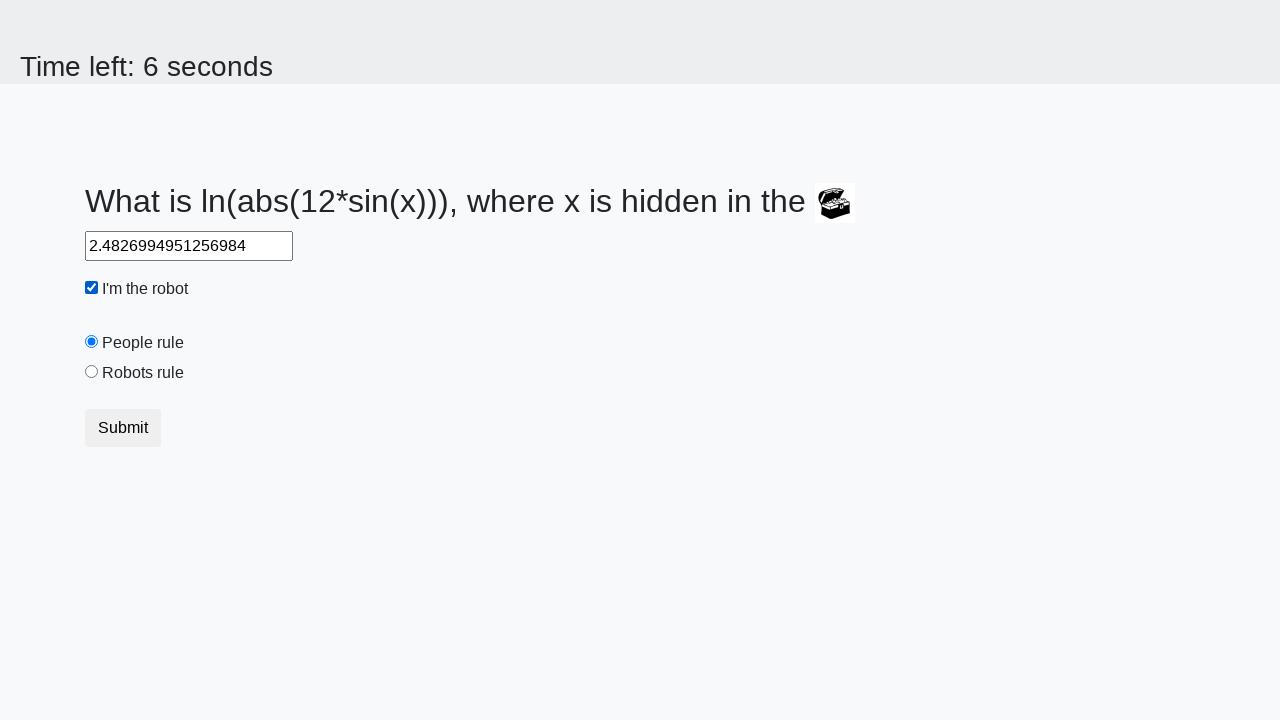

Selected robots rule radio button at (92, 372) on .check-input#robotsRule
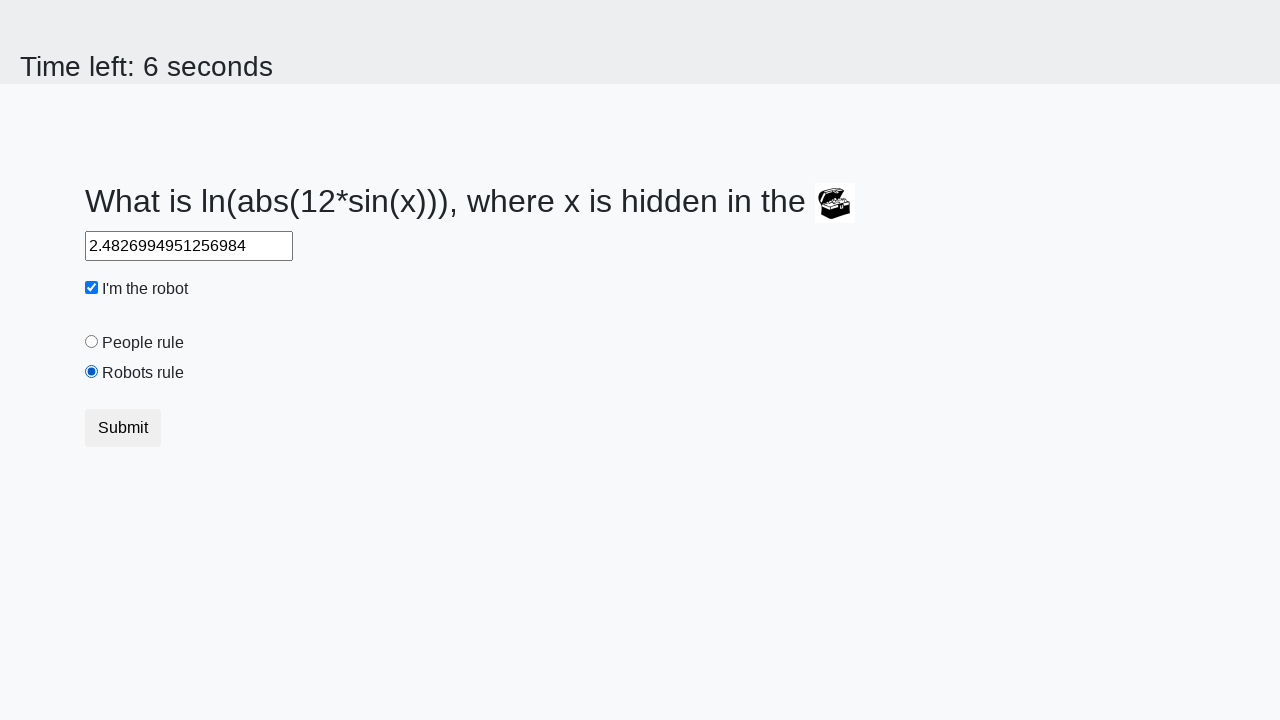

Clicked submit button at (123, 428) on button
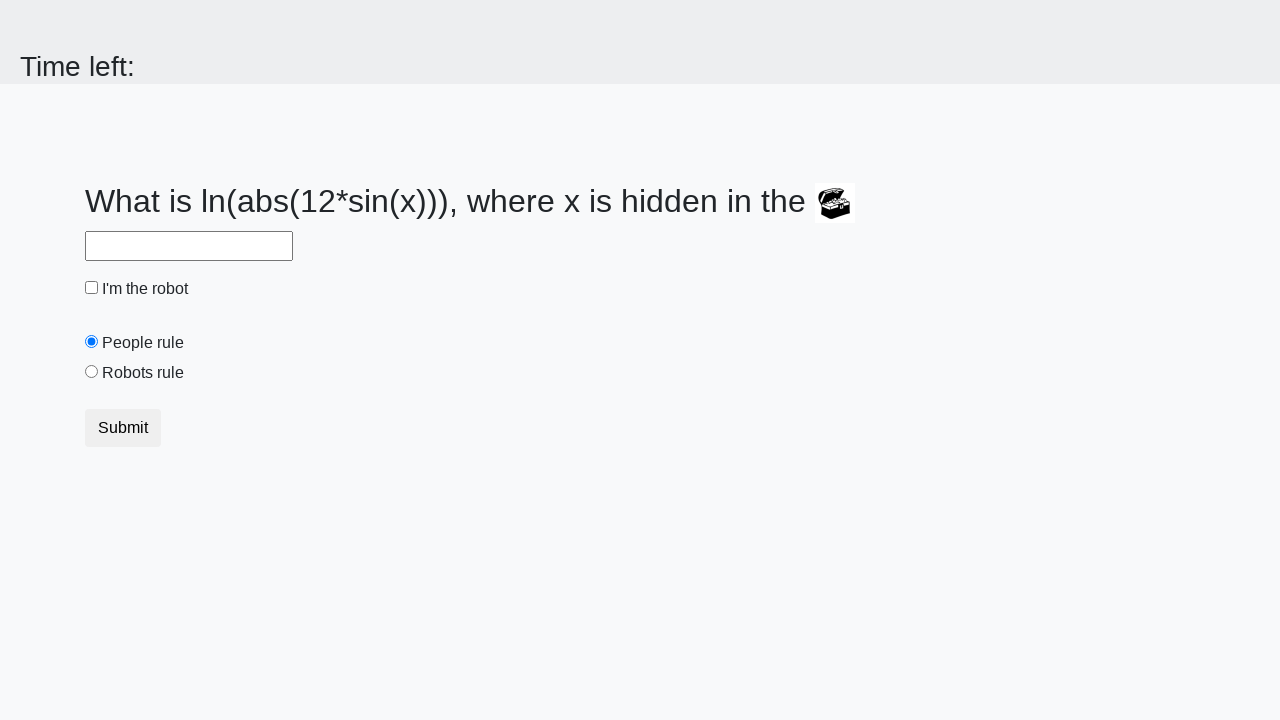

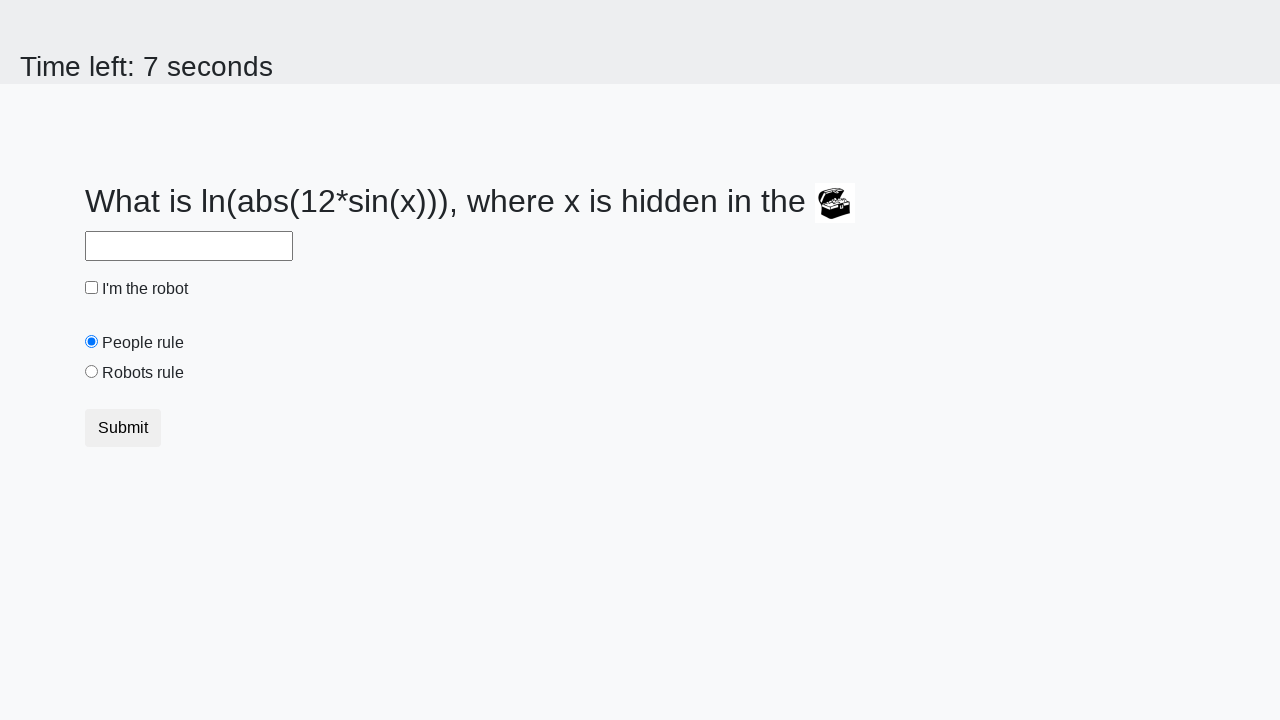